Tests error message when submitting with empty username but filled password field

Starting URL: https://qamoviesapp.ccbp.tech

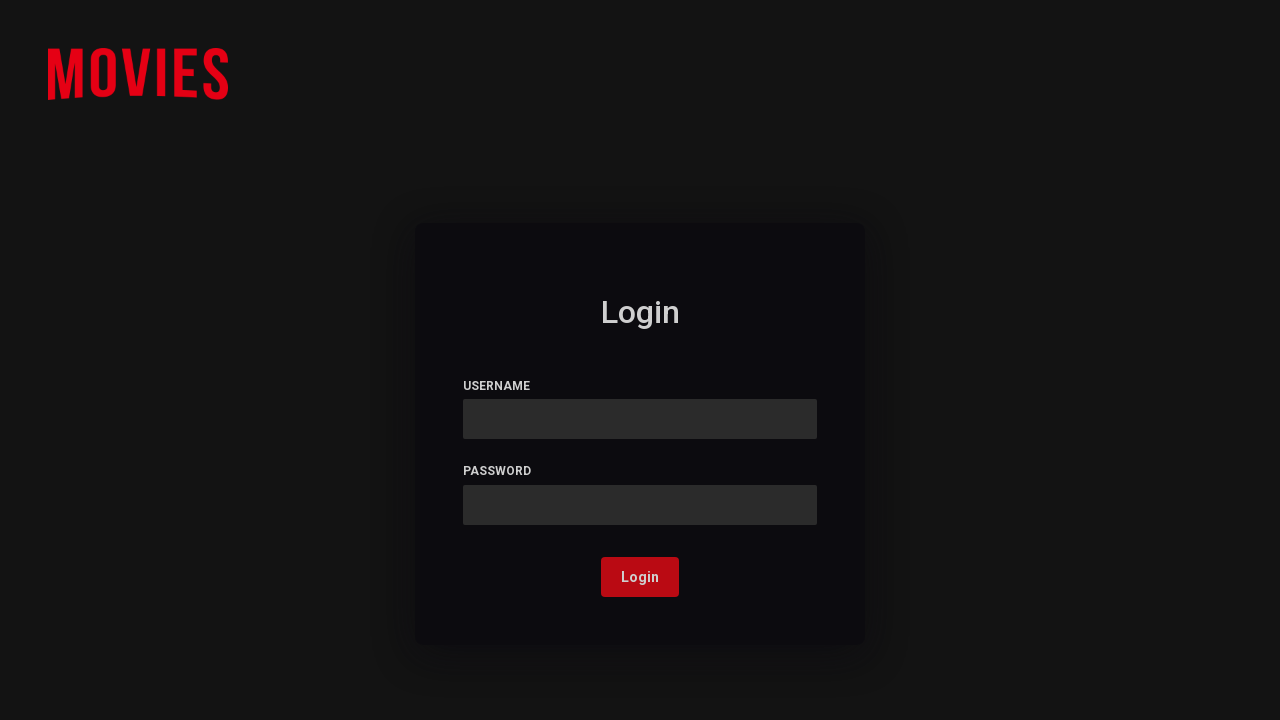

Filled password field with 'testpass123' while leaving username empty on xpath=/html/body/div/div/div[2]/form/div[2]/input
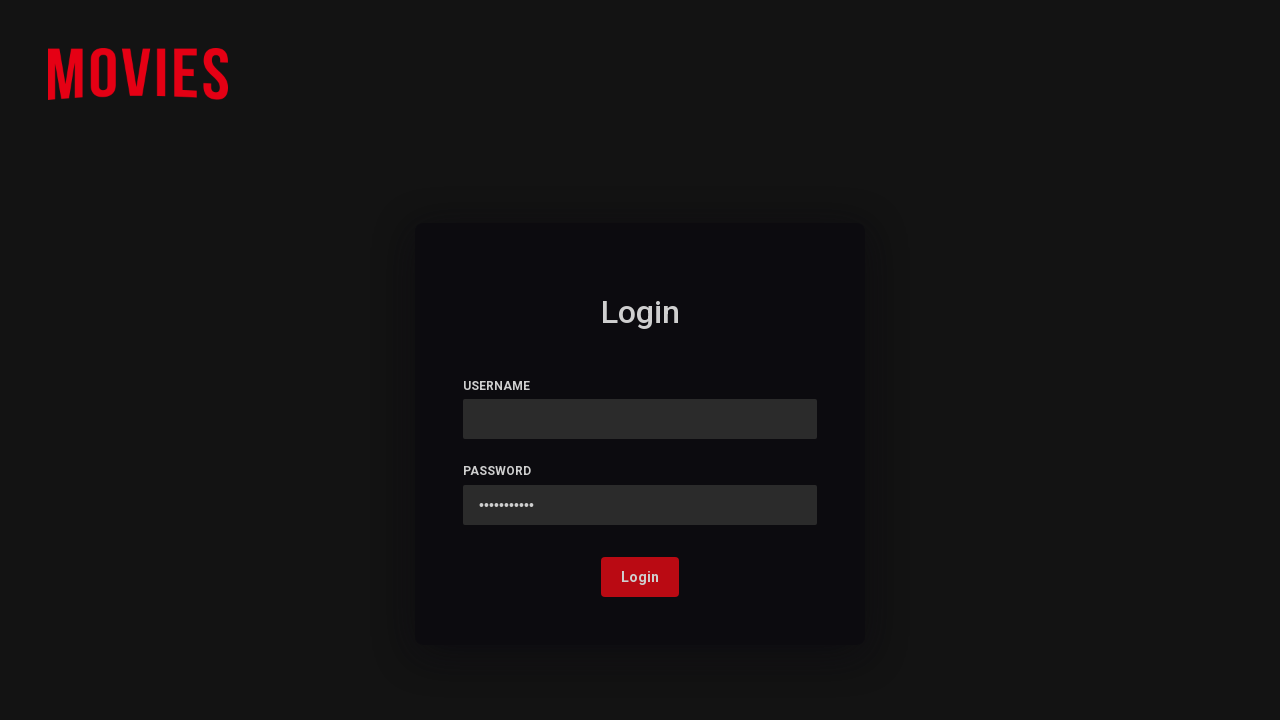

Clicked login button to submit form with empty username at (640, 577) on xpath=/html/body/div/div/div[2]/form/button
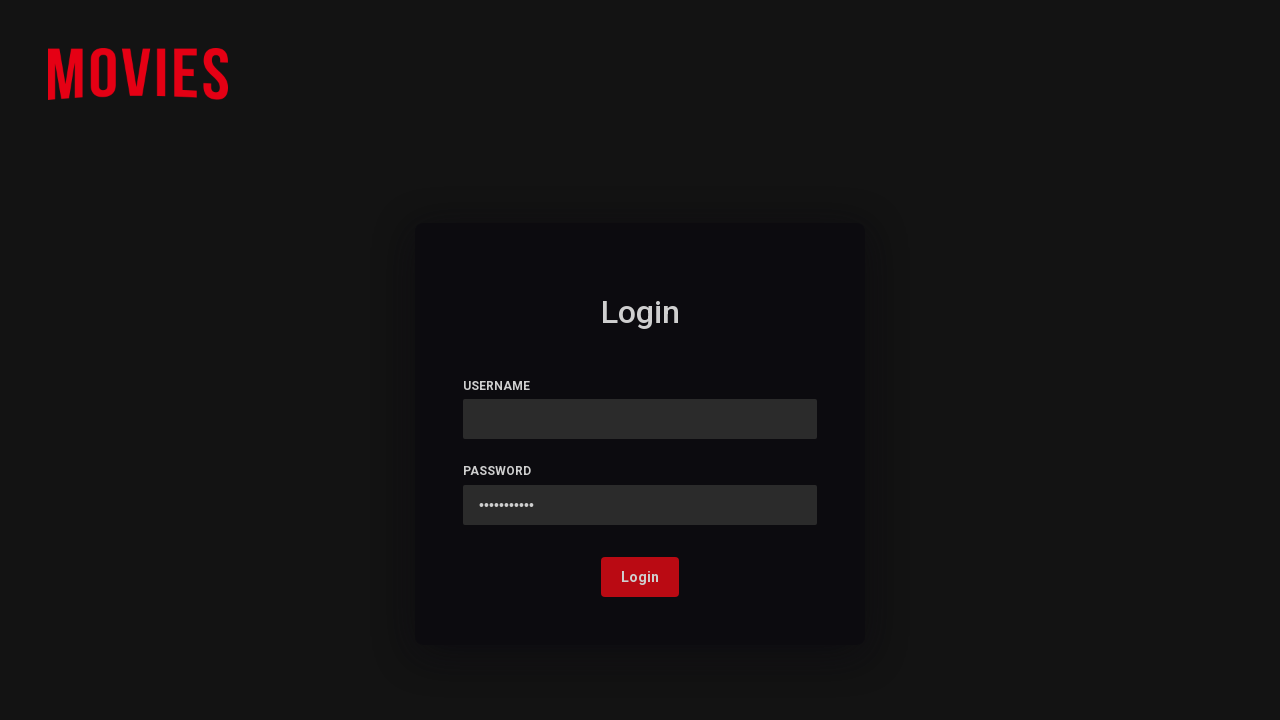

Error message appeared on screen
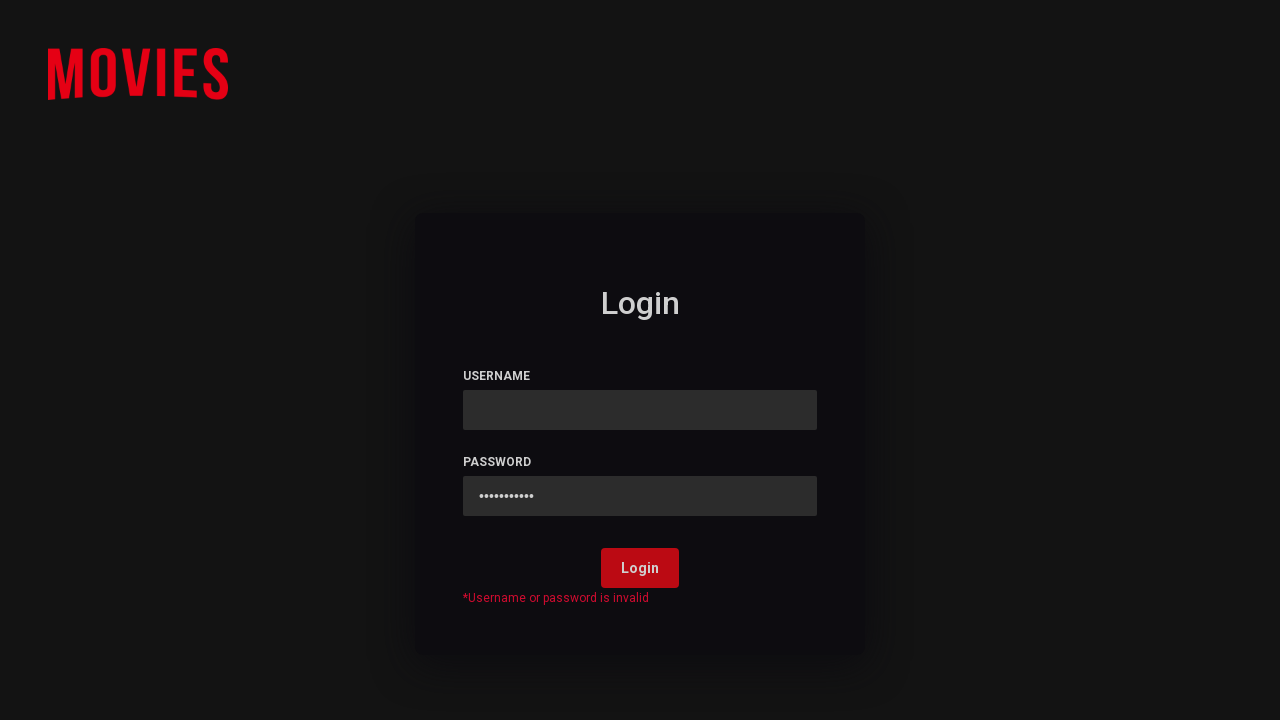

Retrieved error message text: '*Username or password is invalid'
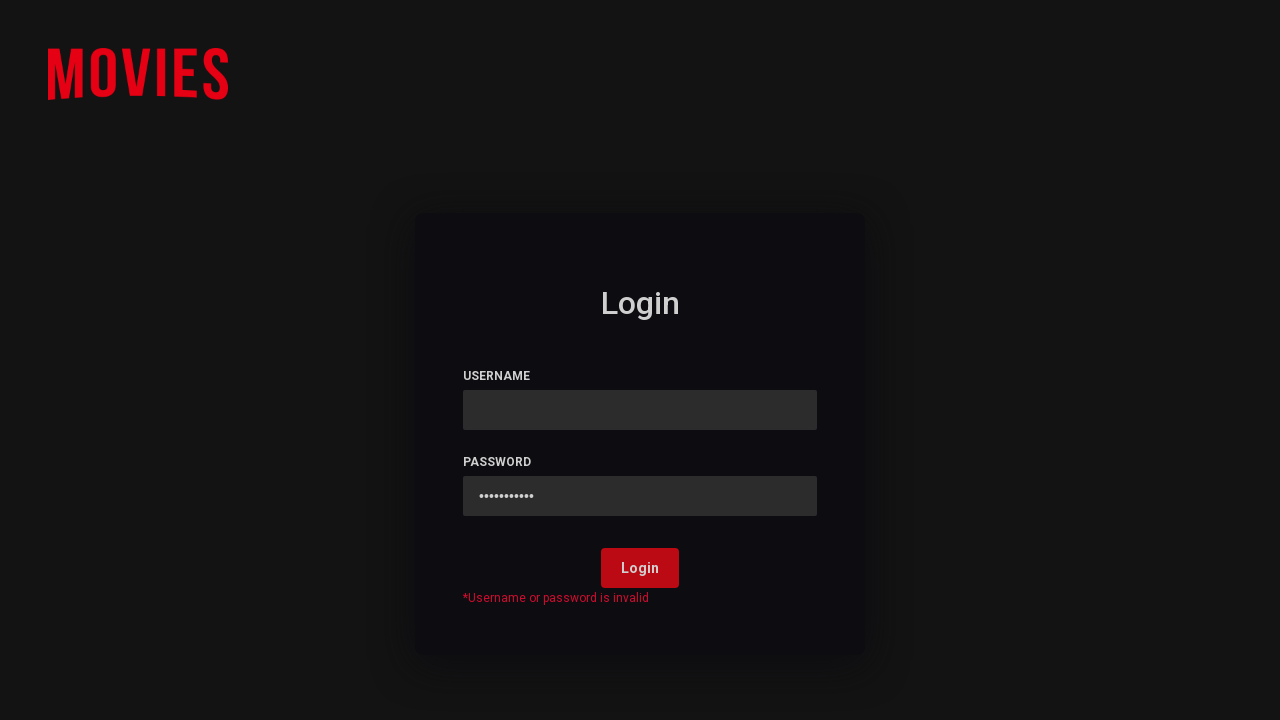

Assertion passed: error message matches expected text '*Username or password is invalid'
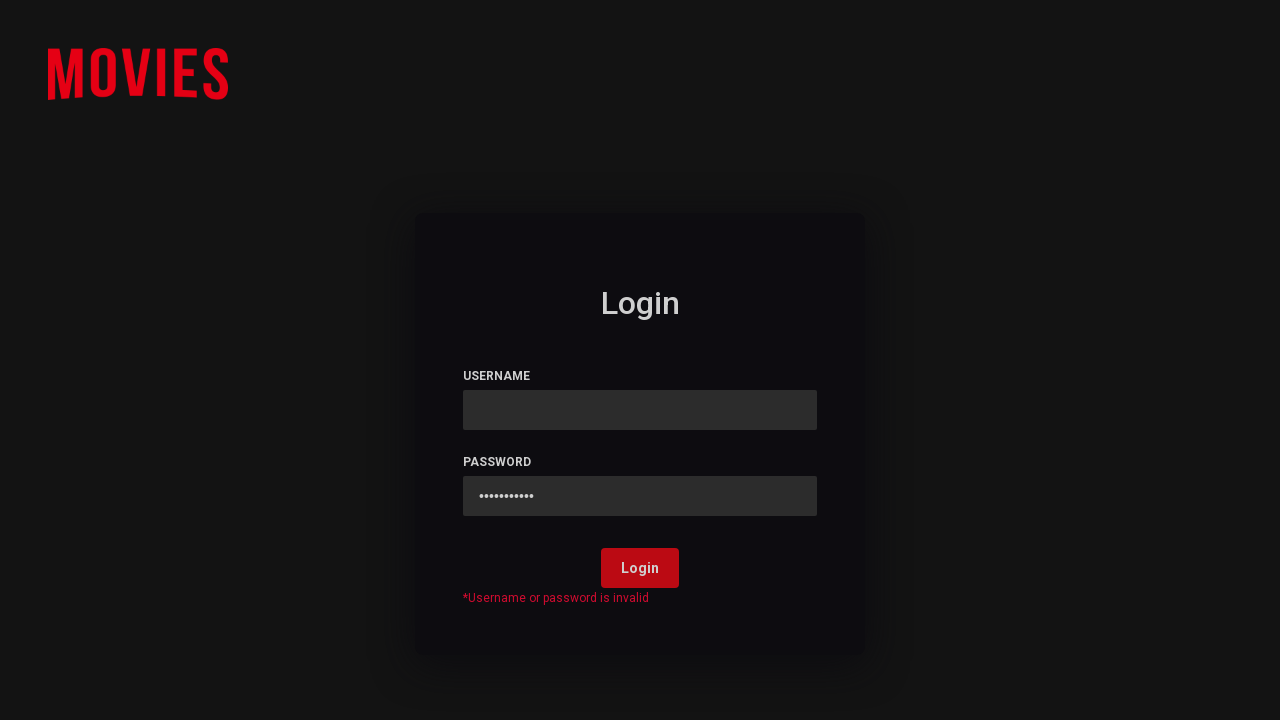

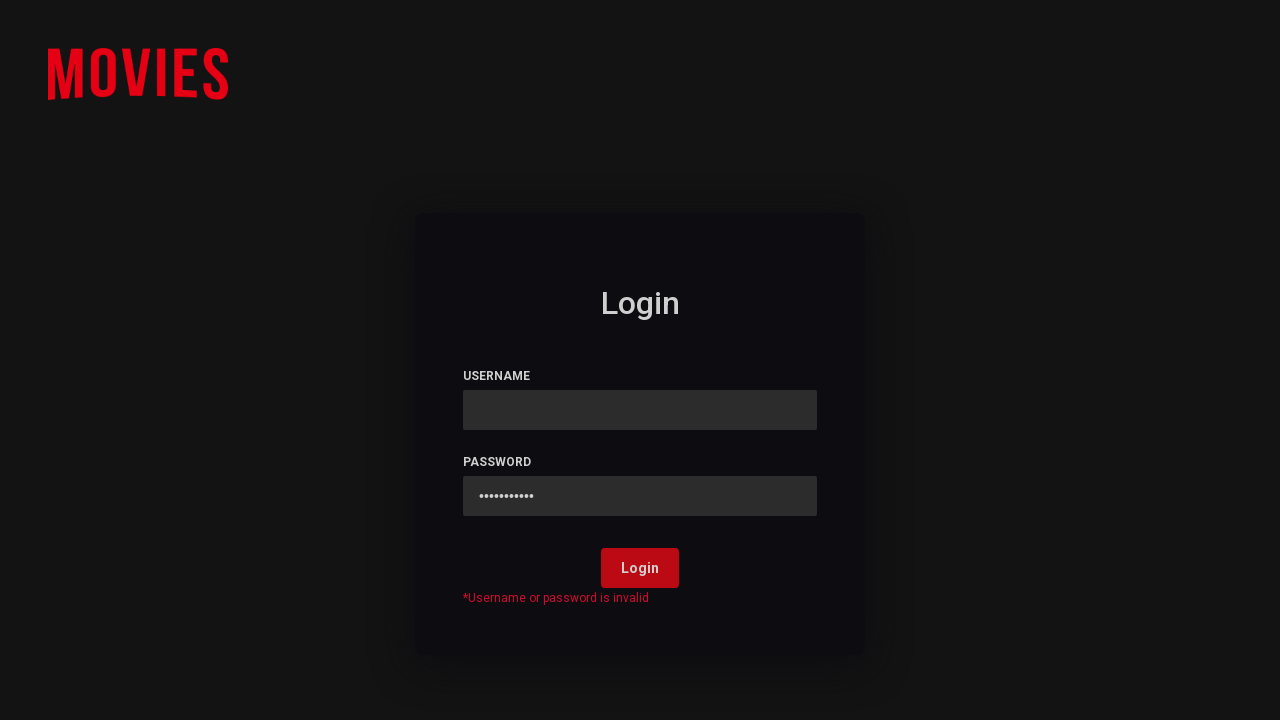